Tests drag and drop functionality by switching to an iframe and dragging a source element onto a target drop zone on the jQuery UI droppable demo page

Starting URL: http://jqueryui.com/droppable/

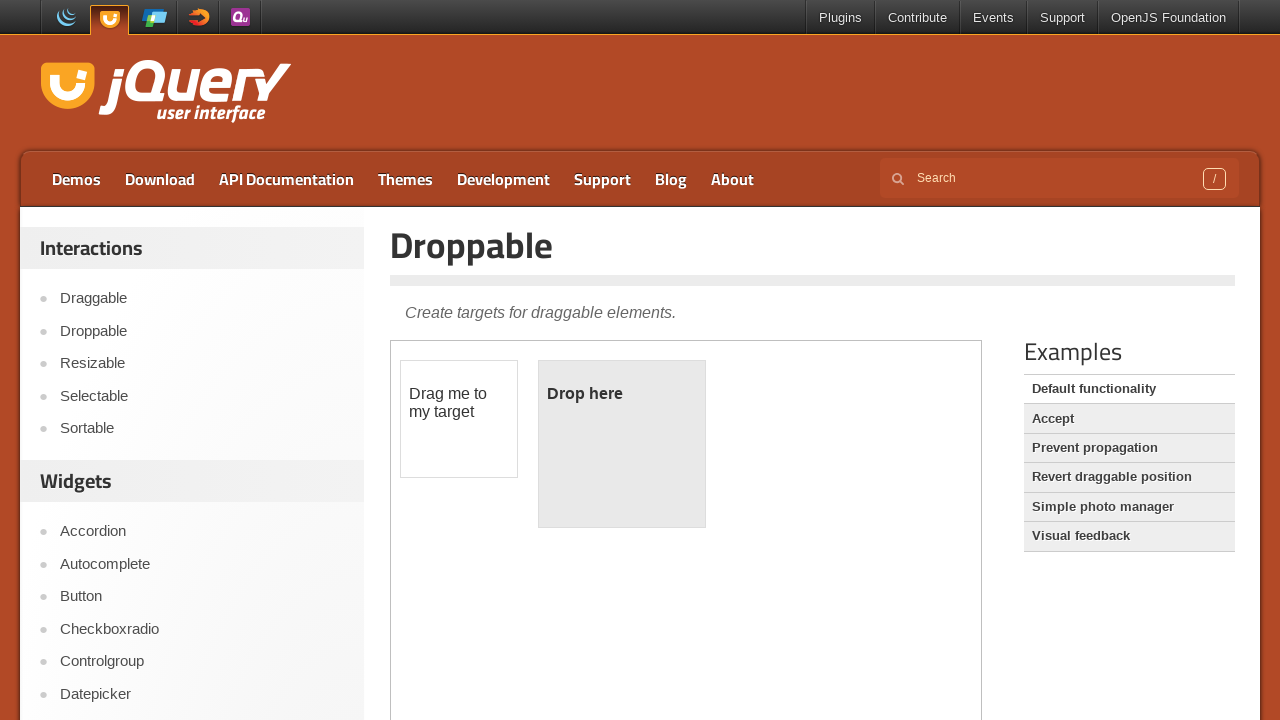

Navigated to jQuery UI droppable demo page
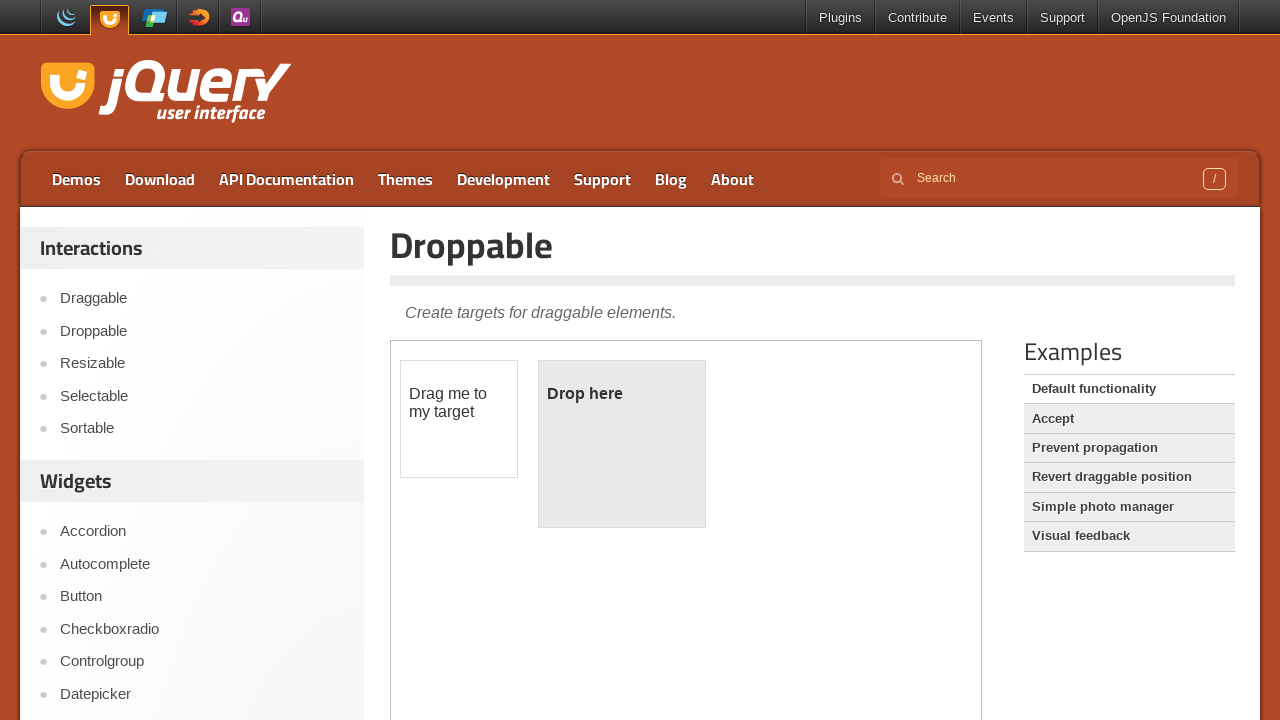

Located and switched to demo iframe
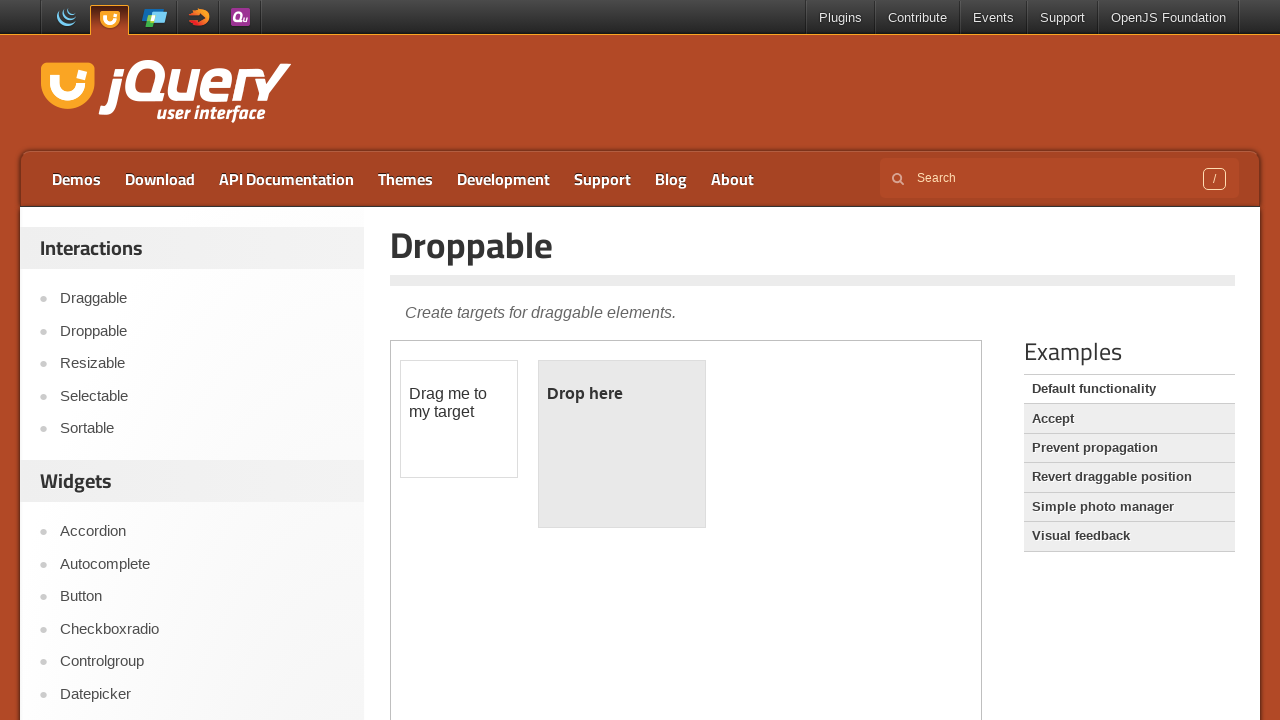

Located draggable source element
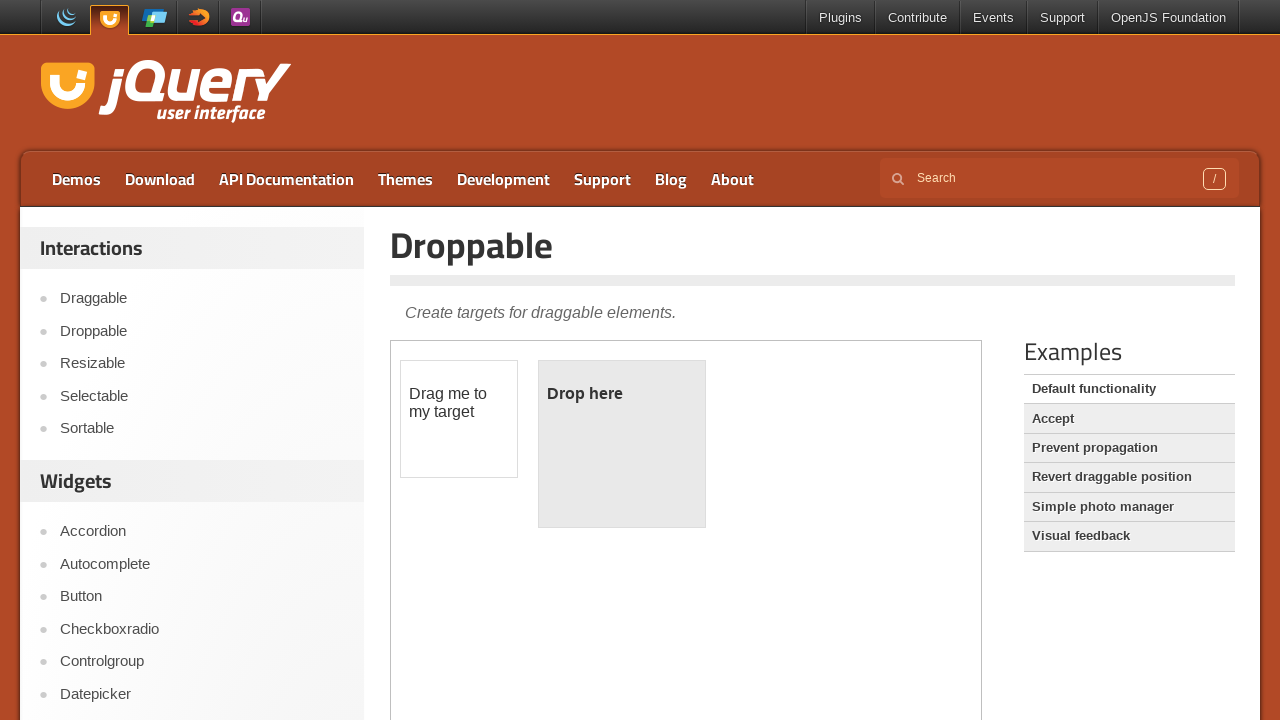

Located droppable target element
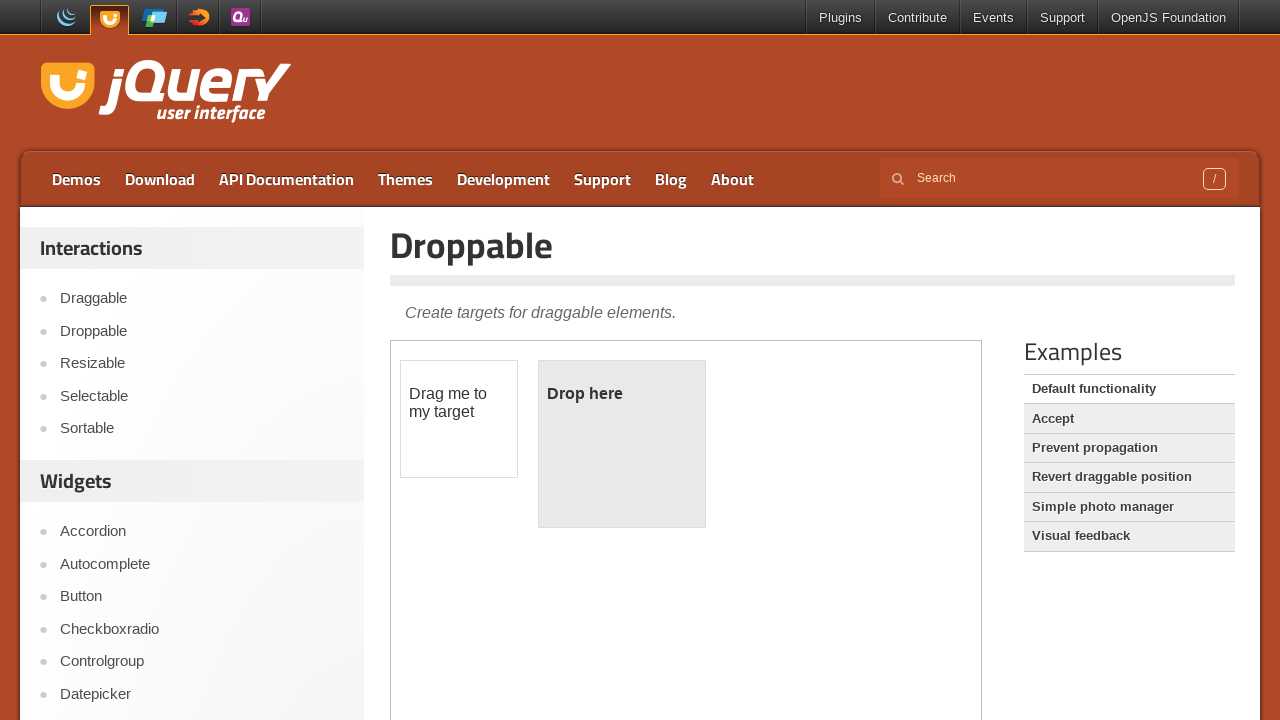

Dragged source element onto target drop zone at (622, 444)
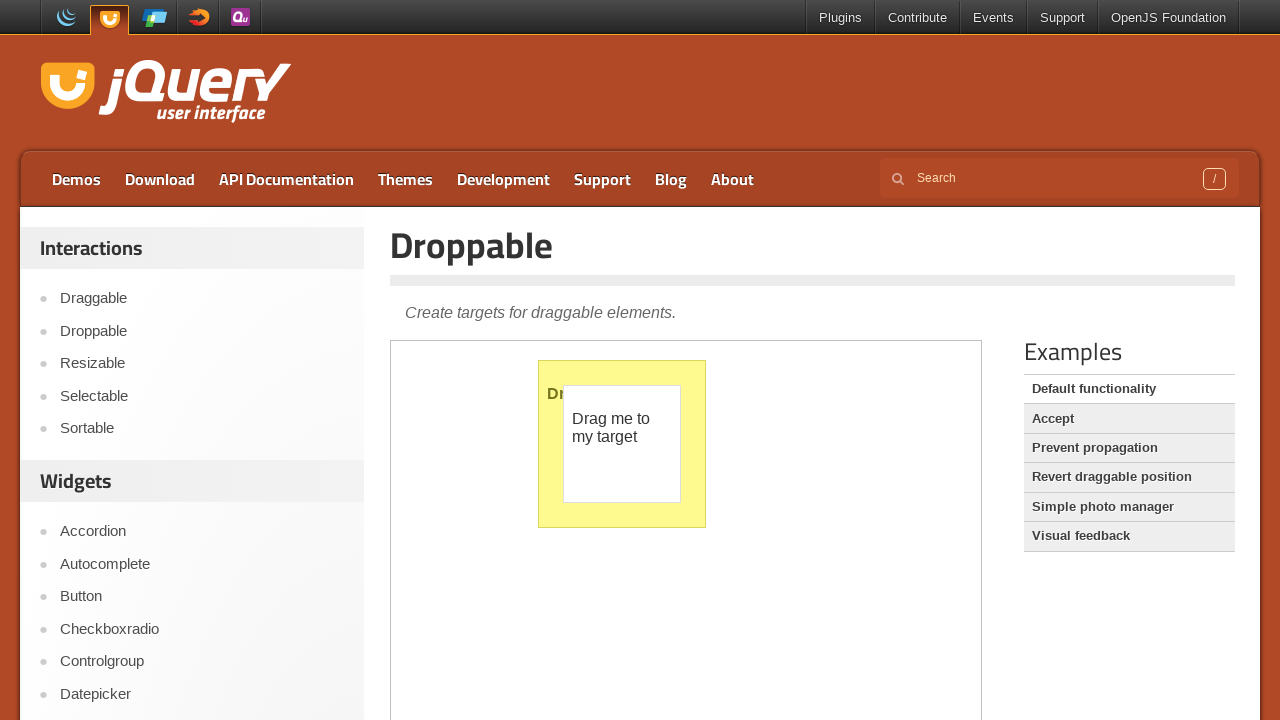

Verified successful drop - target element text changed to 'Dropped!'
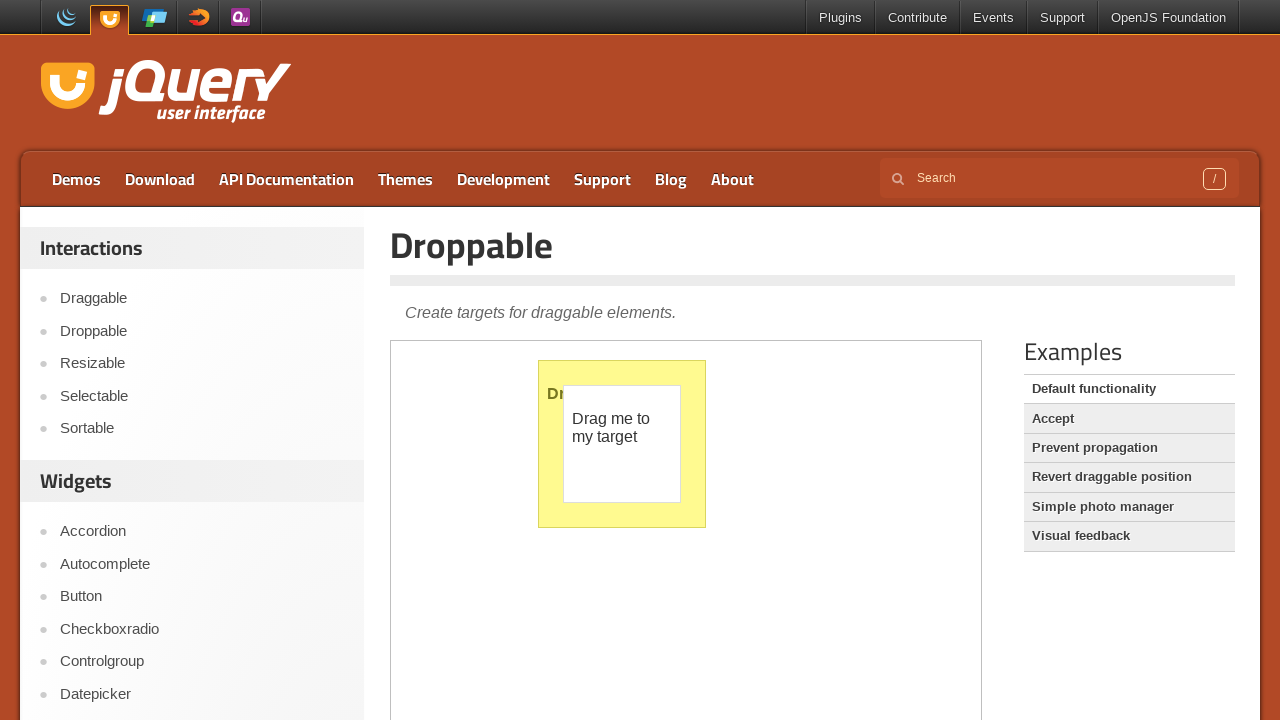

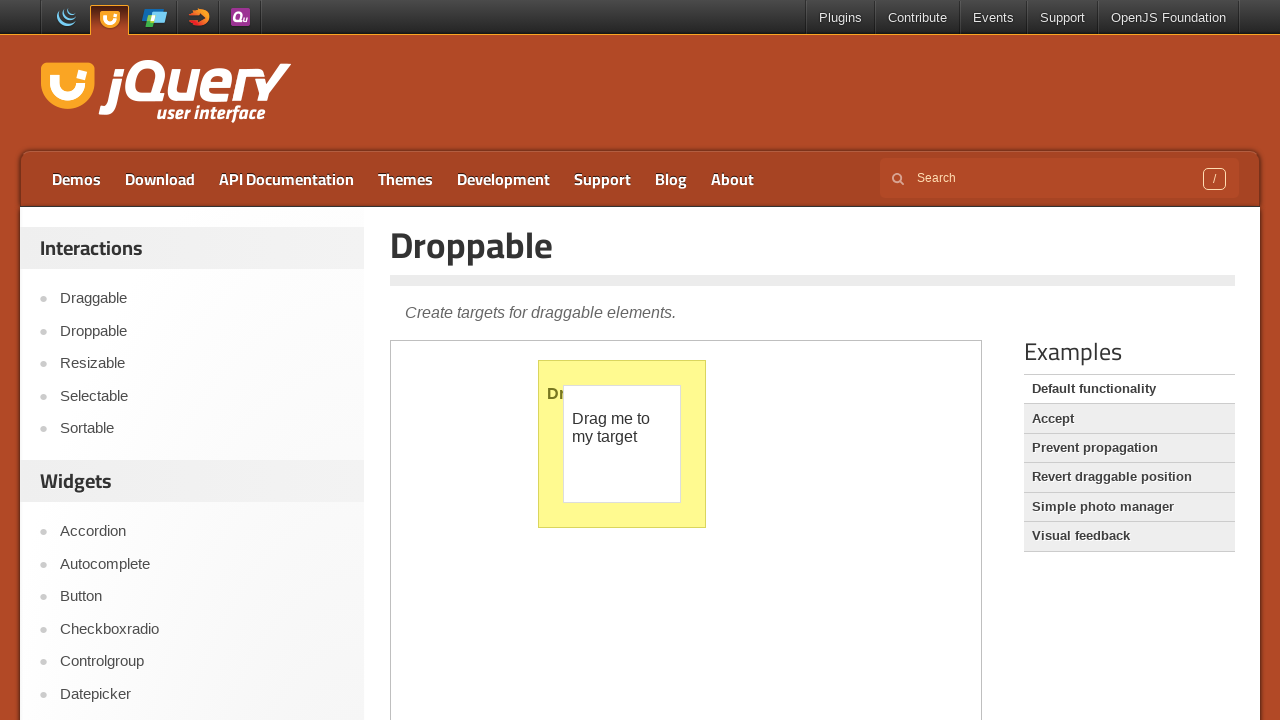